Fills out a billing form by entering name, phone number, and email address fields on a dummy website

Starting URL: https://automationbysqatools.blogspot.com/2021/05/dummy-website.html

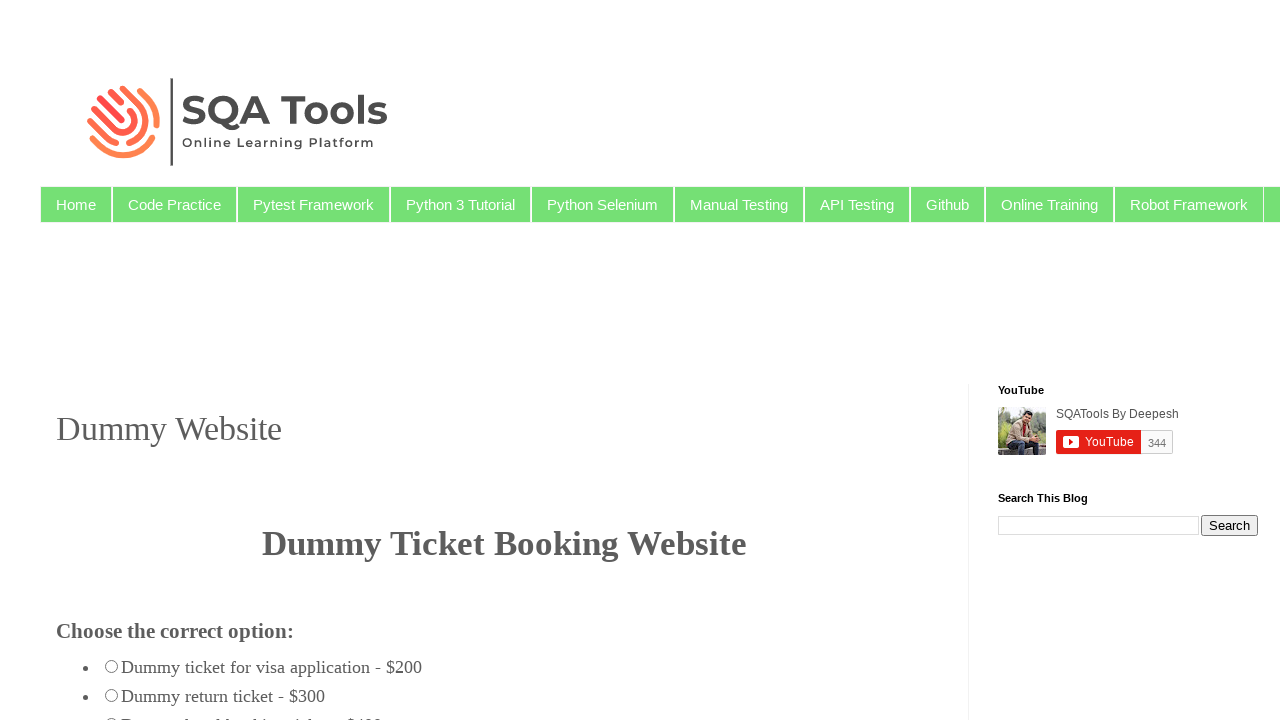

Page header loaded and is present
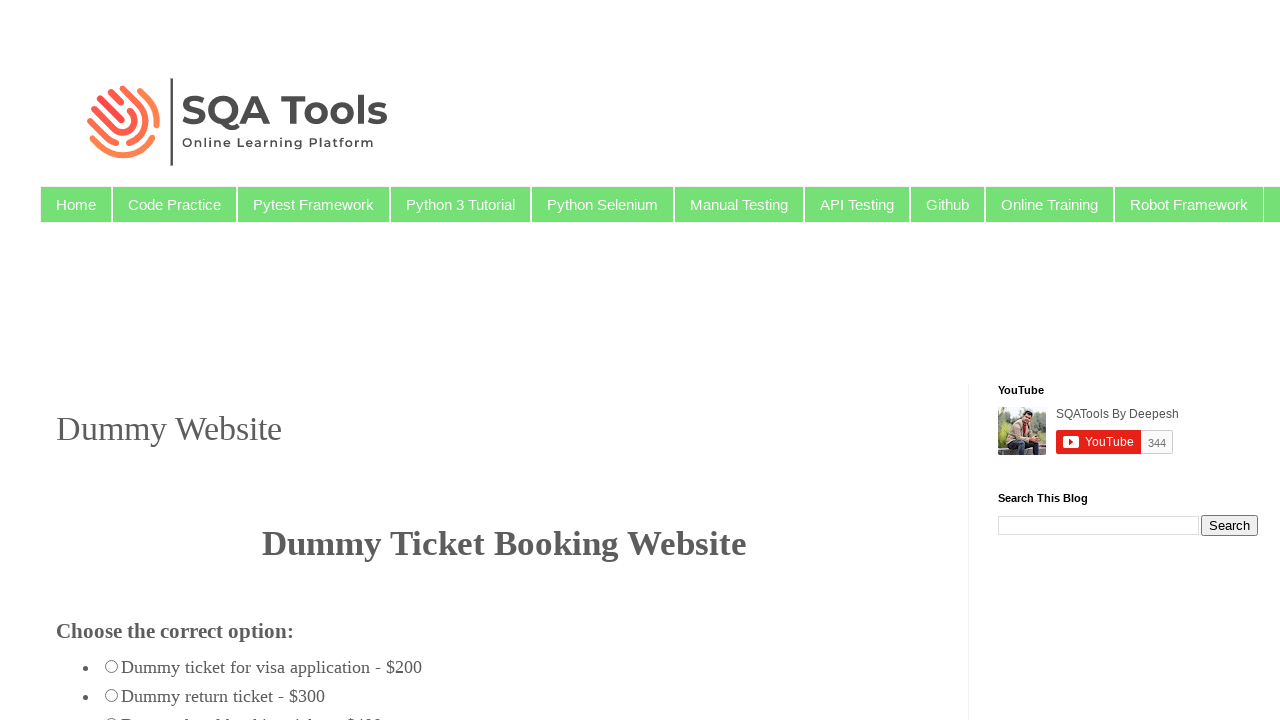

Filled billing name field with 'Akshay' on #billing_name
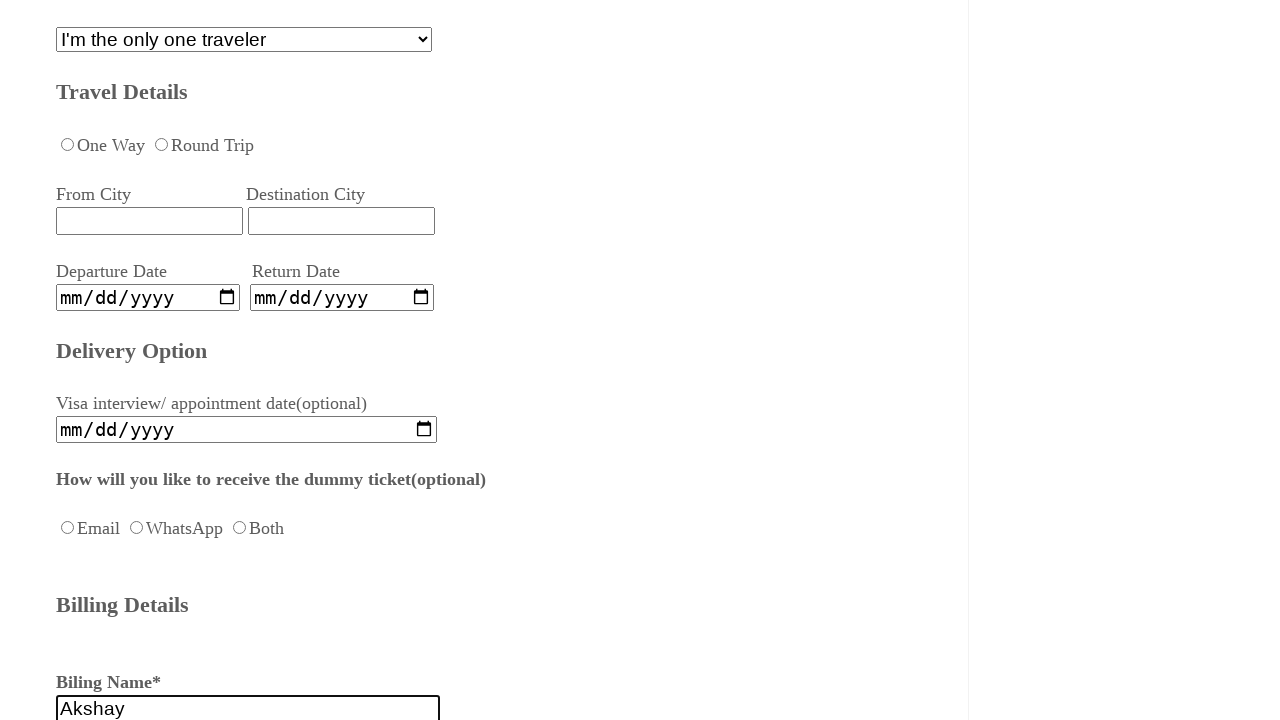

Filled phone number field with '65464564656' on #billing_phone
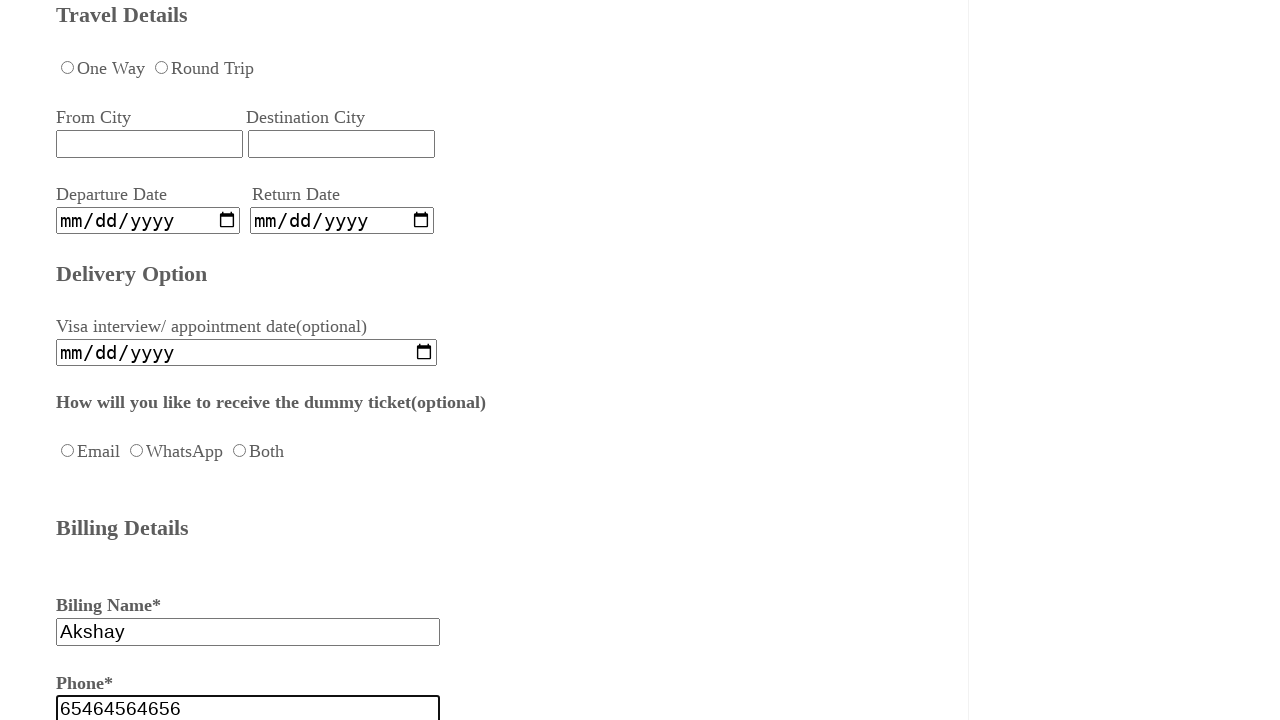

Filled email address field with 'akshay@gmail.com' on #billing_email
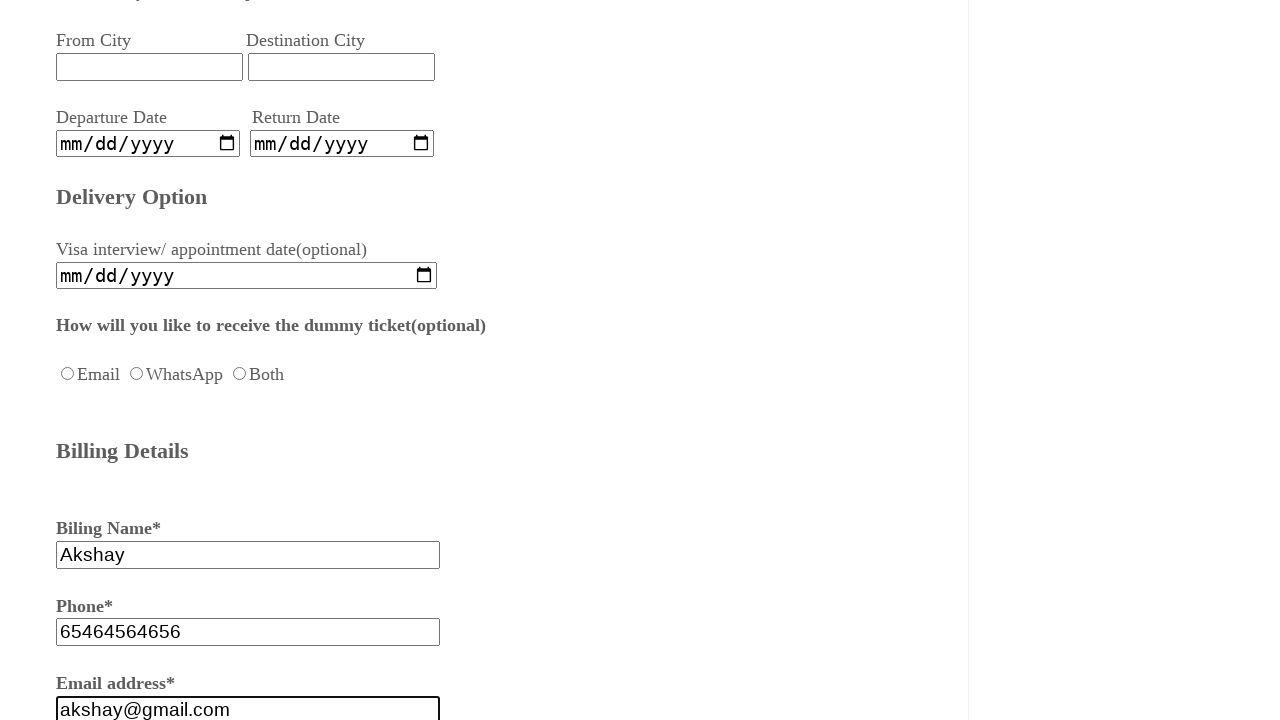

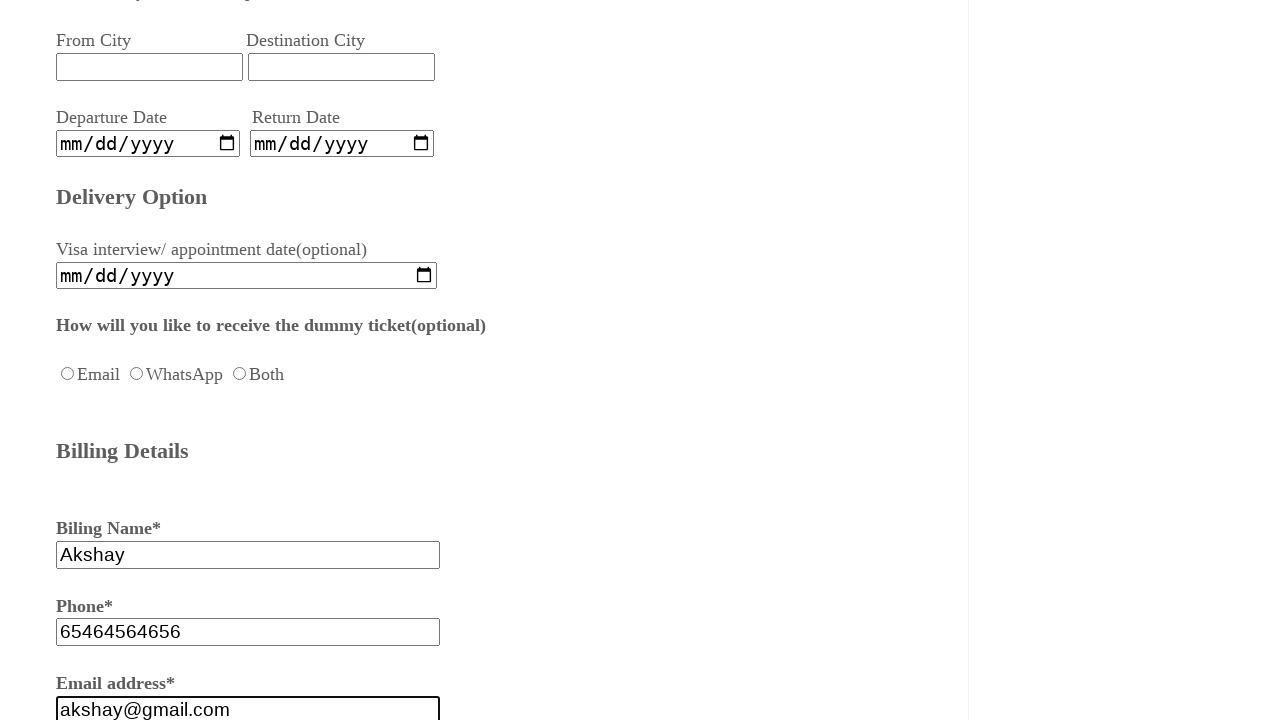